Tests mortgage calculator by filling in property details, loan information, and verifying the calculated monthly payment

Starting URL: https://www.mortgagecalculator.org/

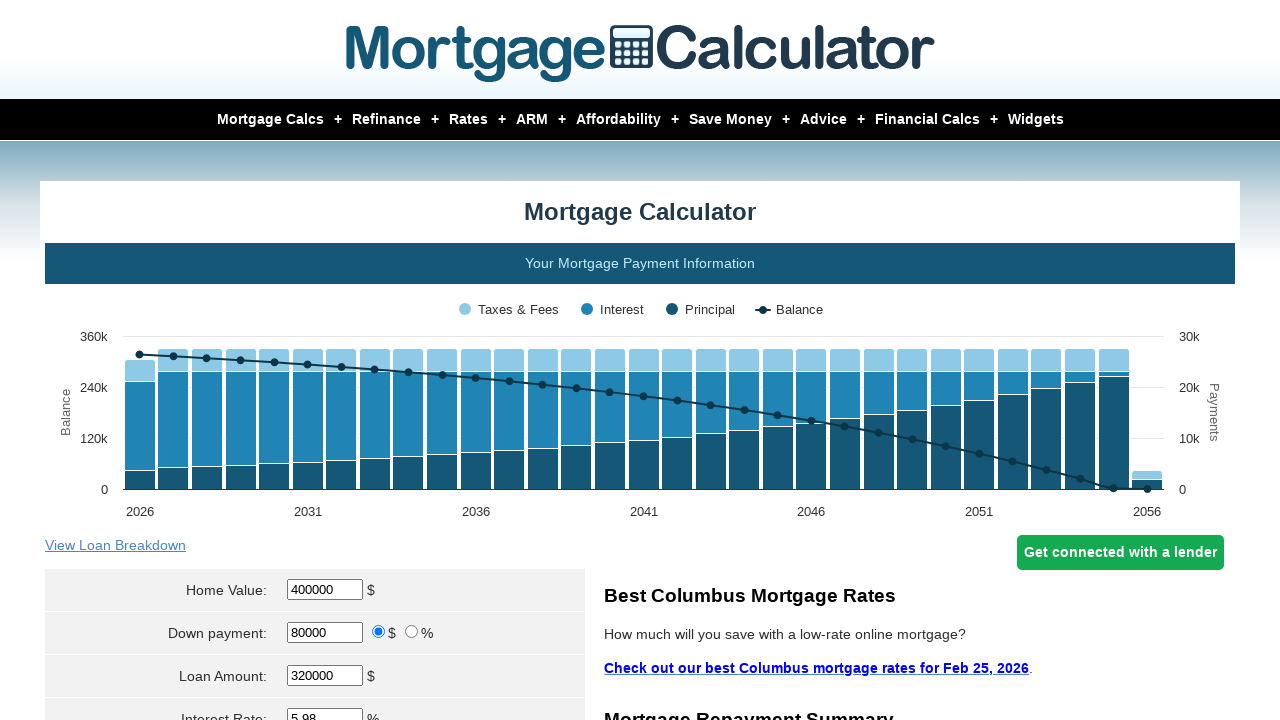

Cleared home value field on #homeval
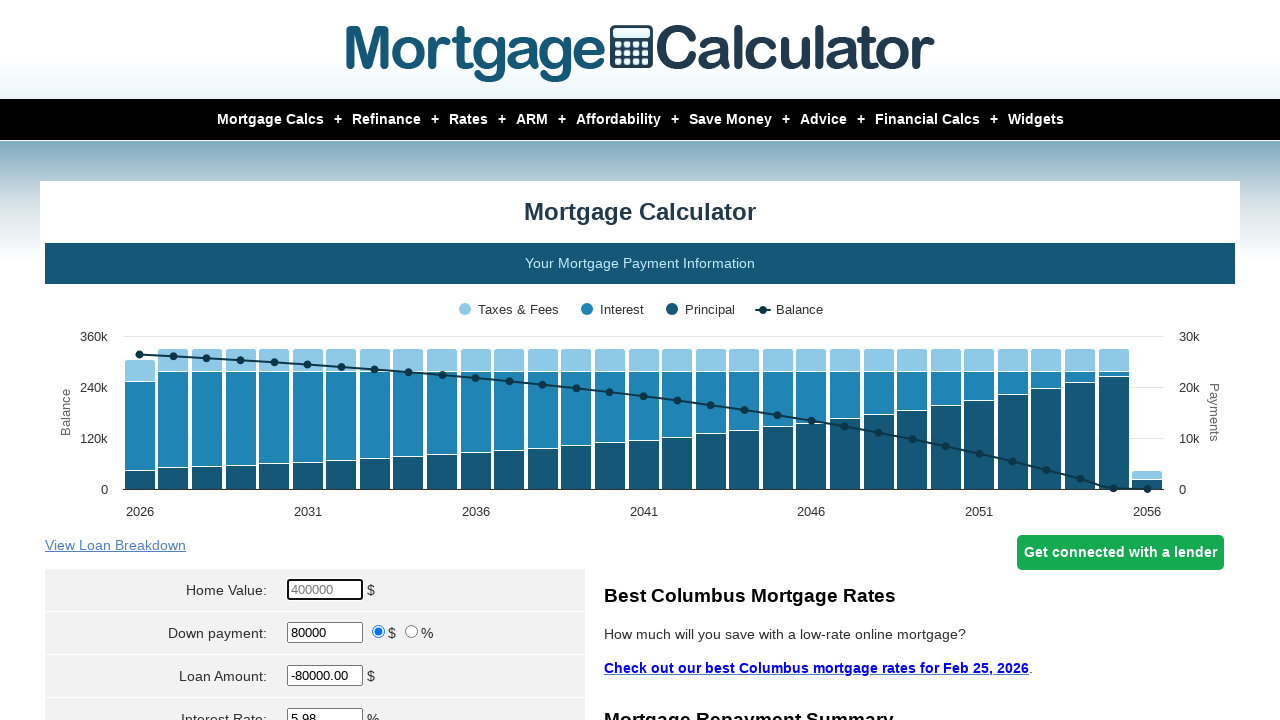

Entered home value of $300,000 on #homeval
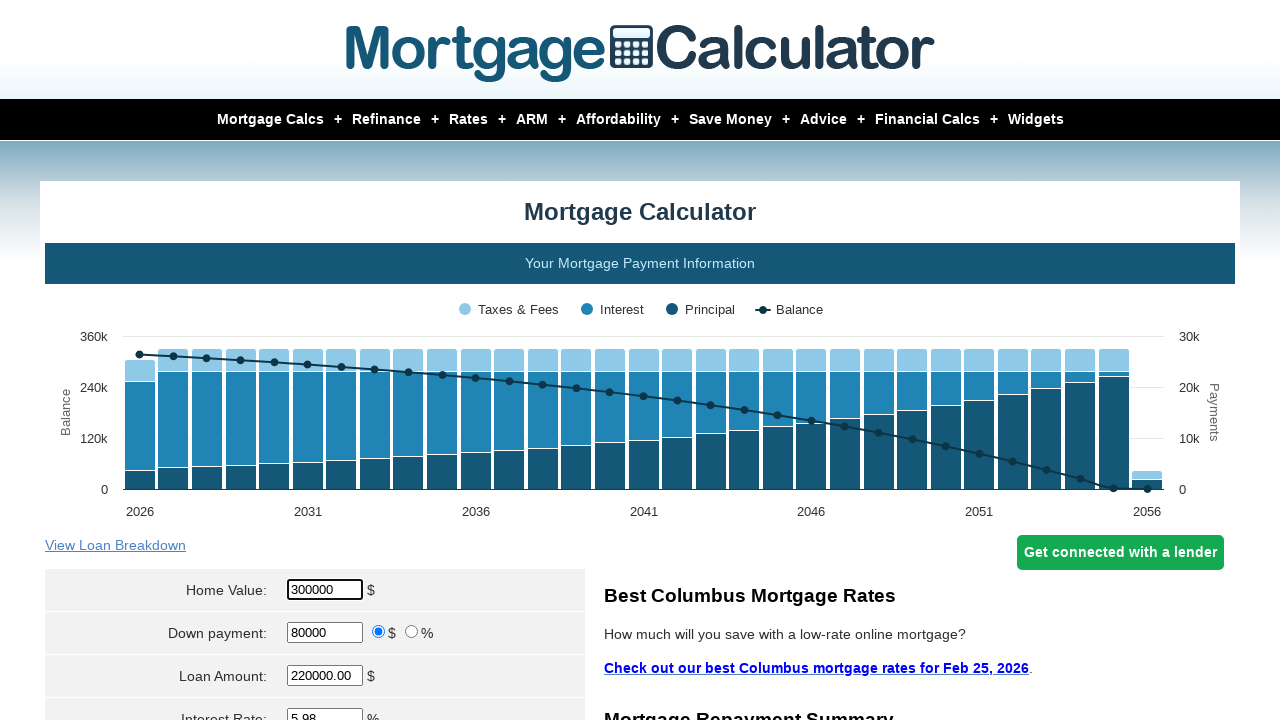

Cleared down payment field on #downpayment
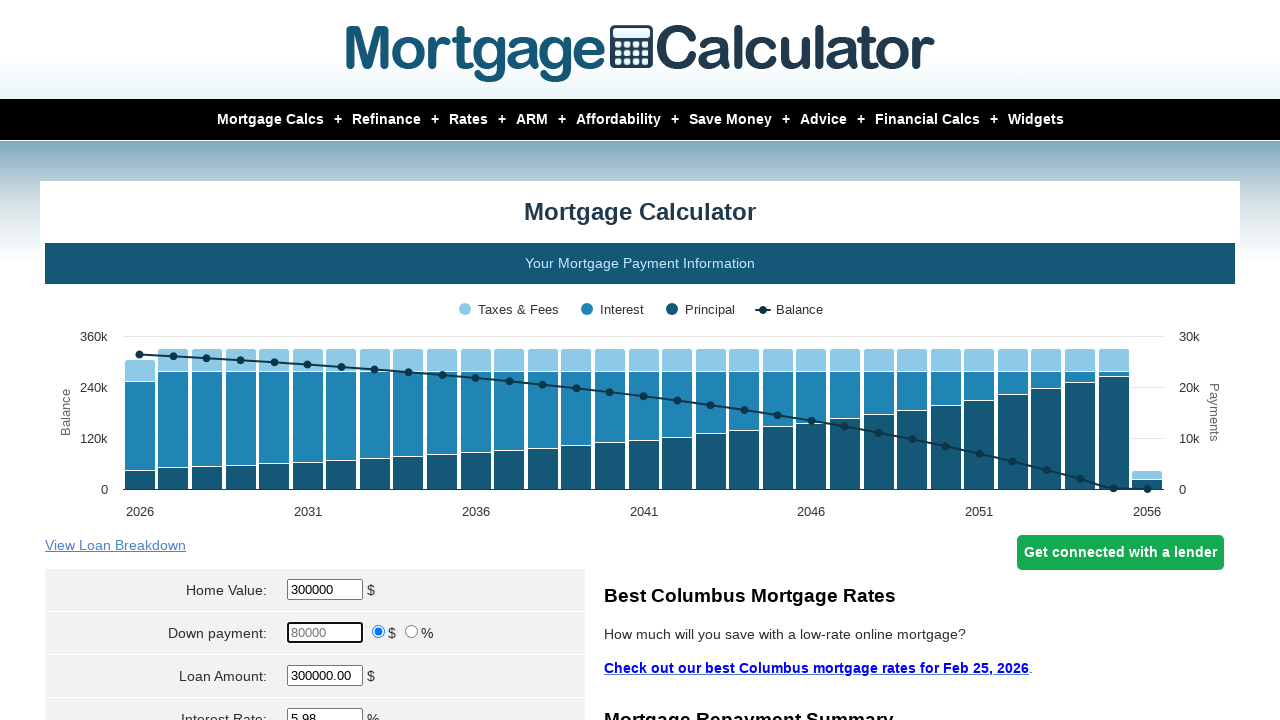

Entered down payment of $60,000 on #downpayment
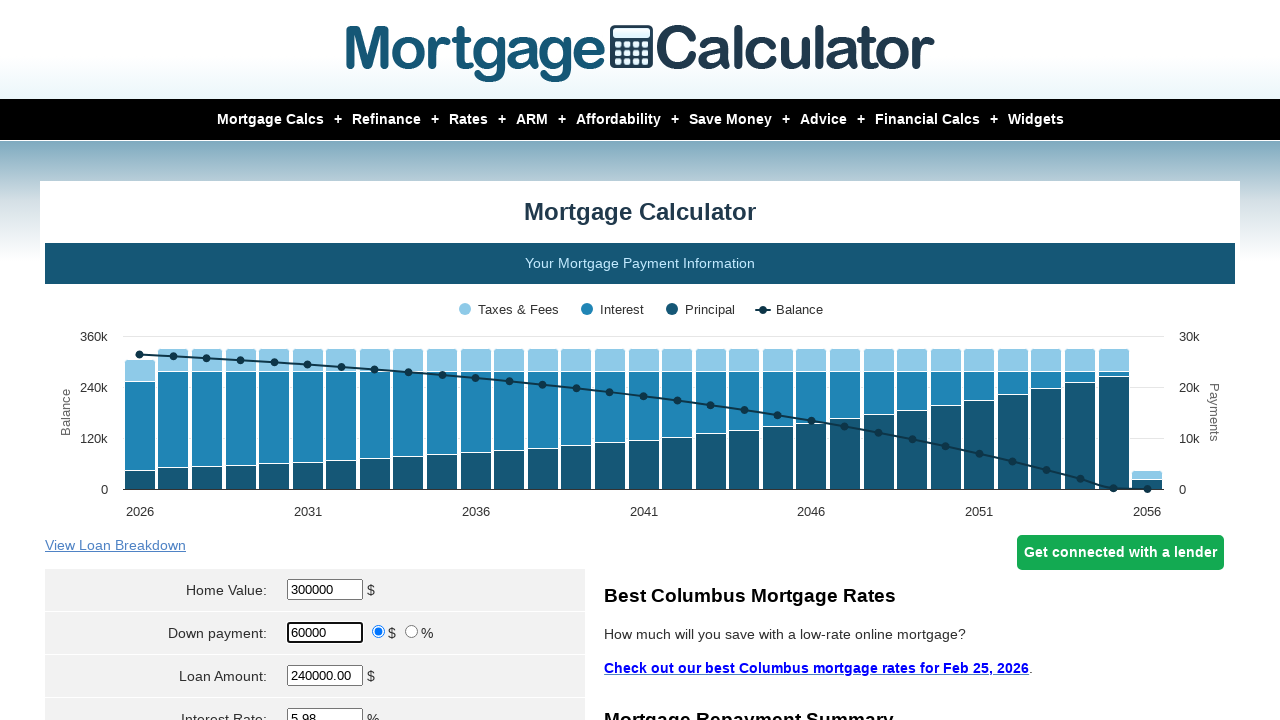

Cleared loan amount field on #loanamt
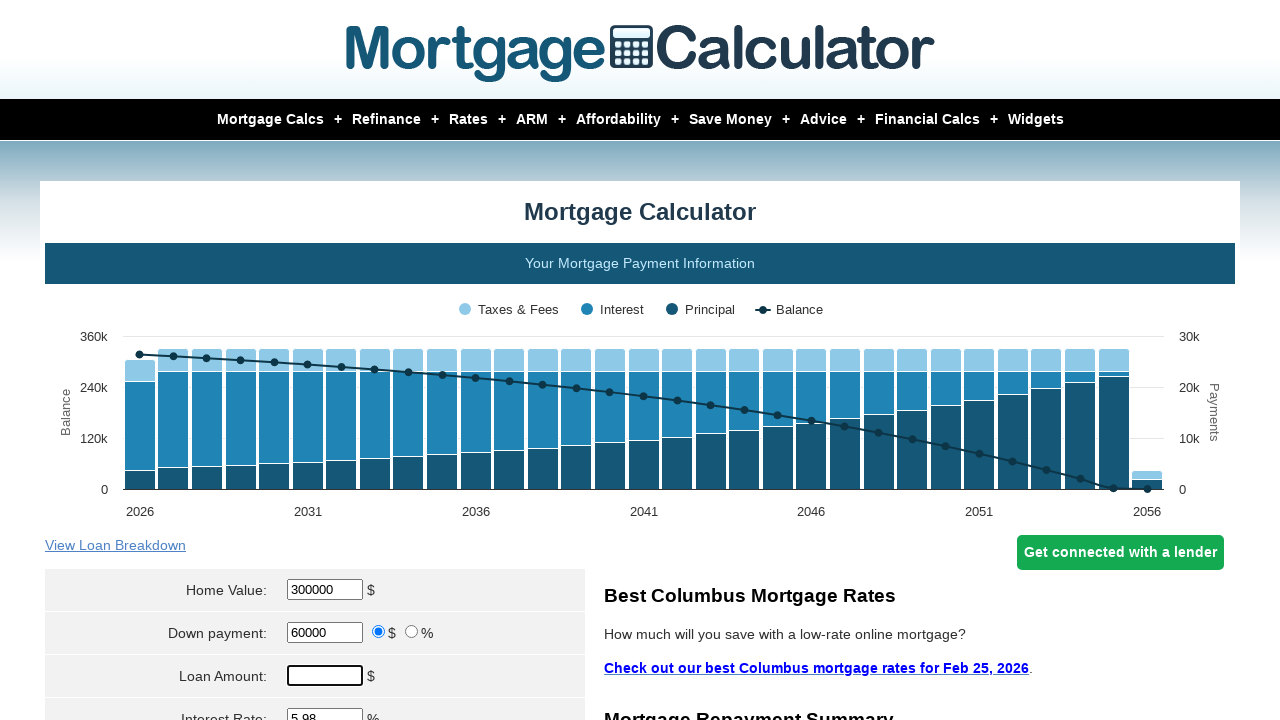

Entered loan amount of $240,000 on #loanamt
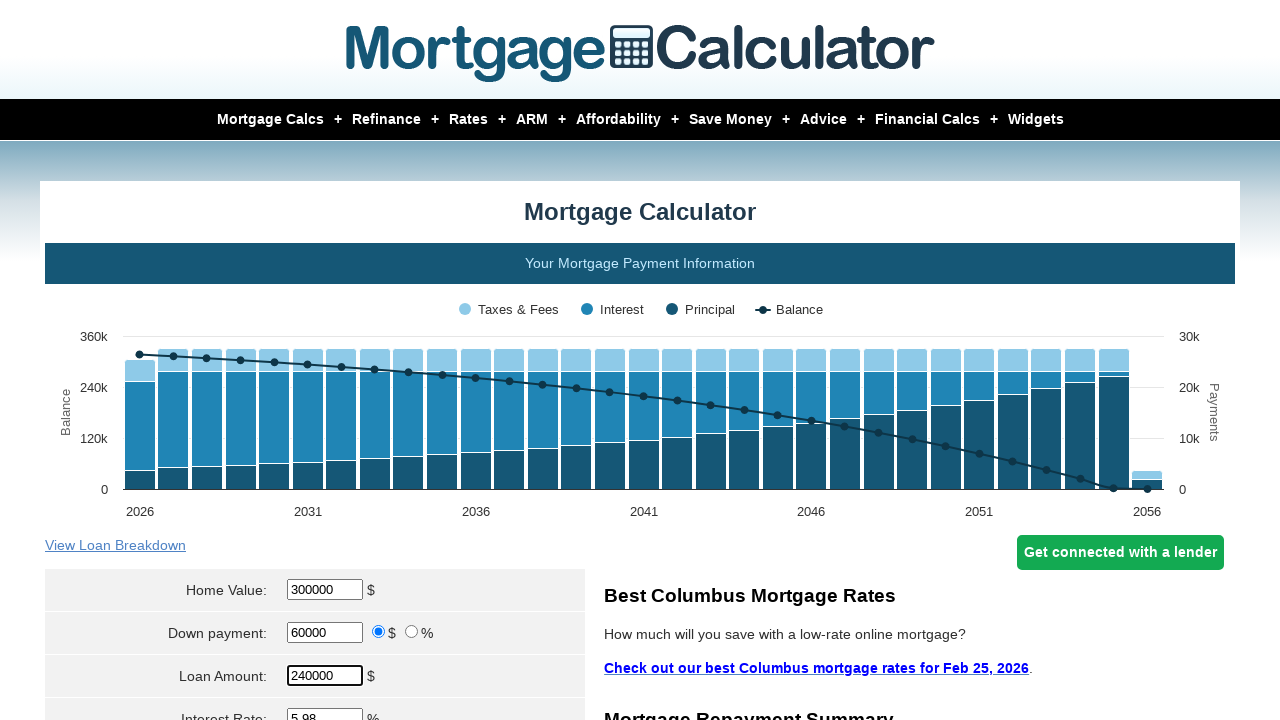

Cleared interest rate field on #intrstsrate
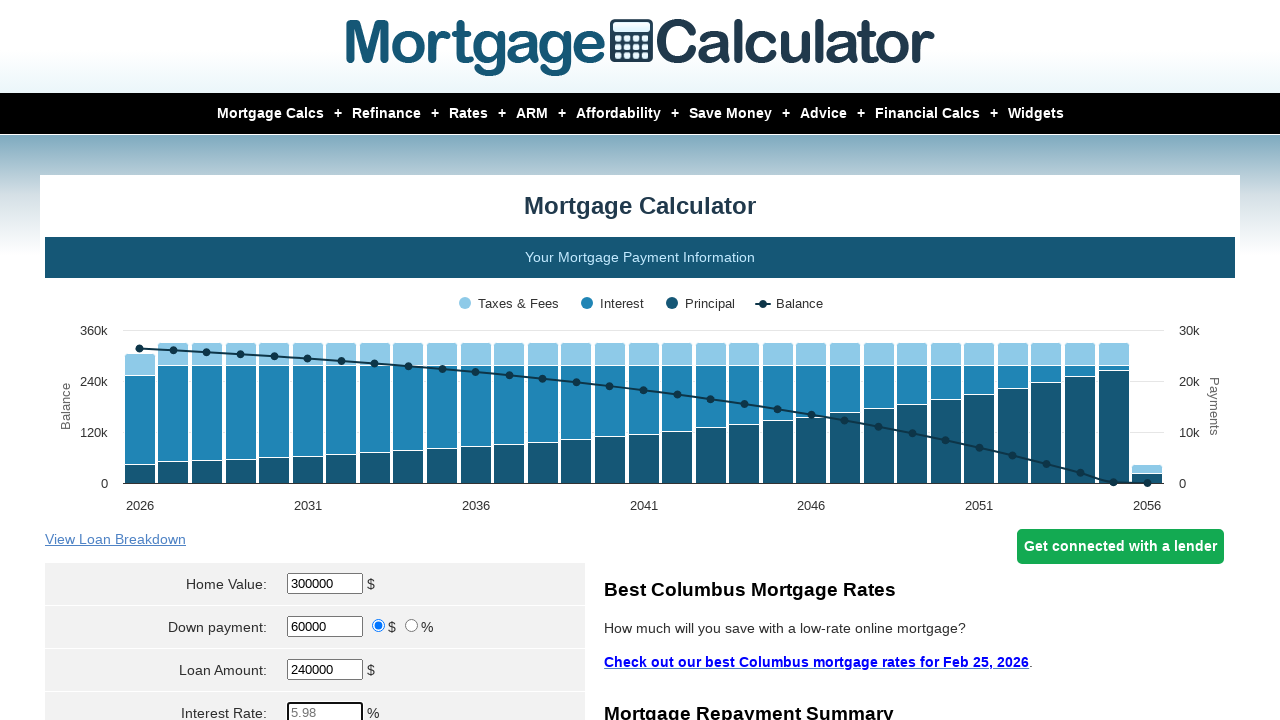

Entered interest rate of 3% on #intrstsrate
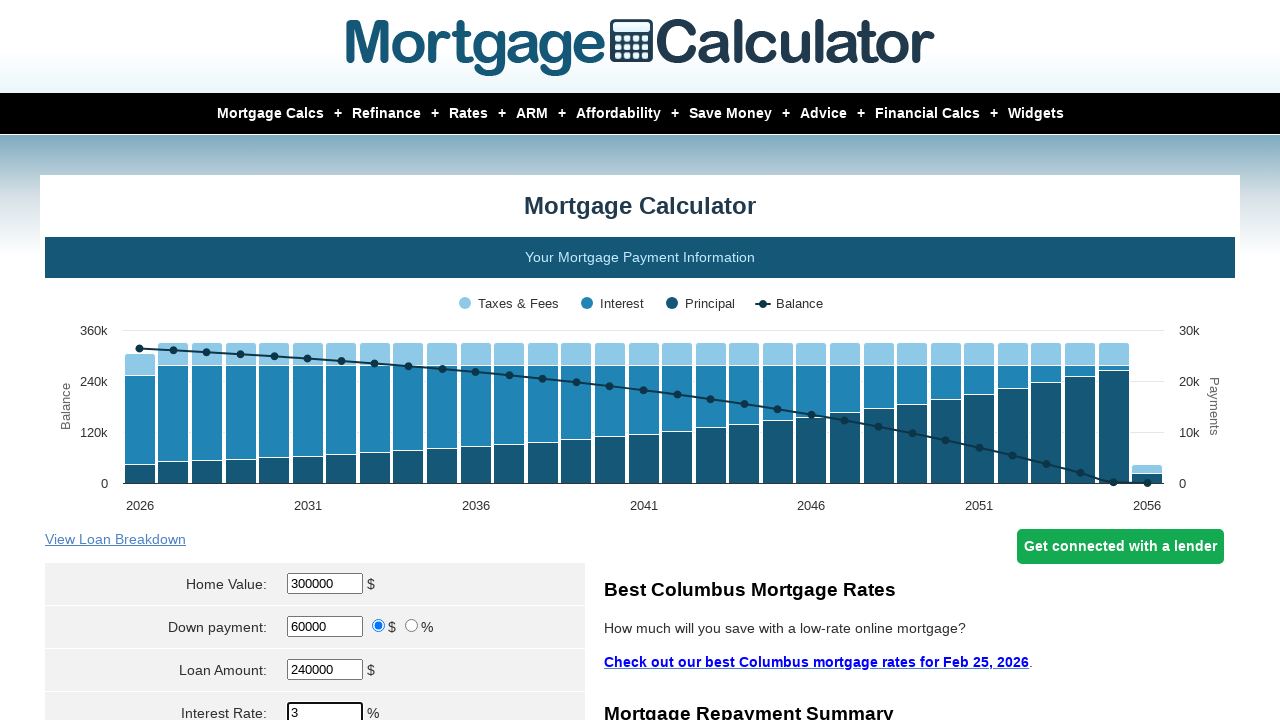

Cleared loan term field on #loanterm
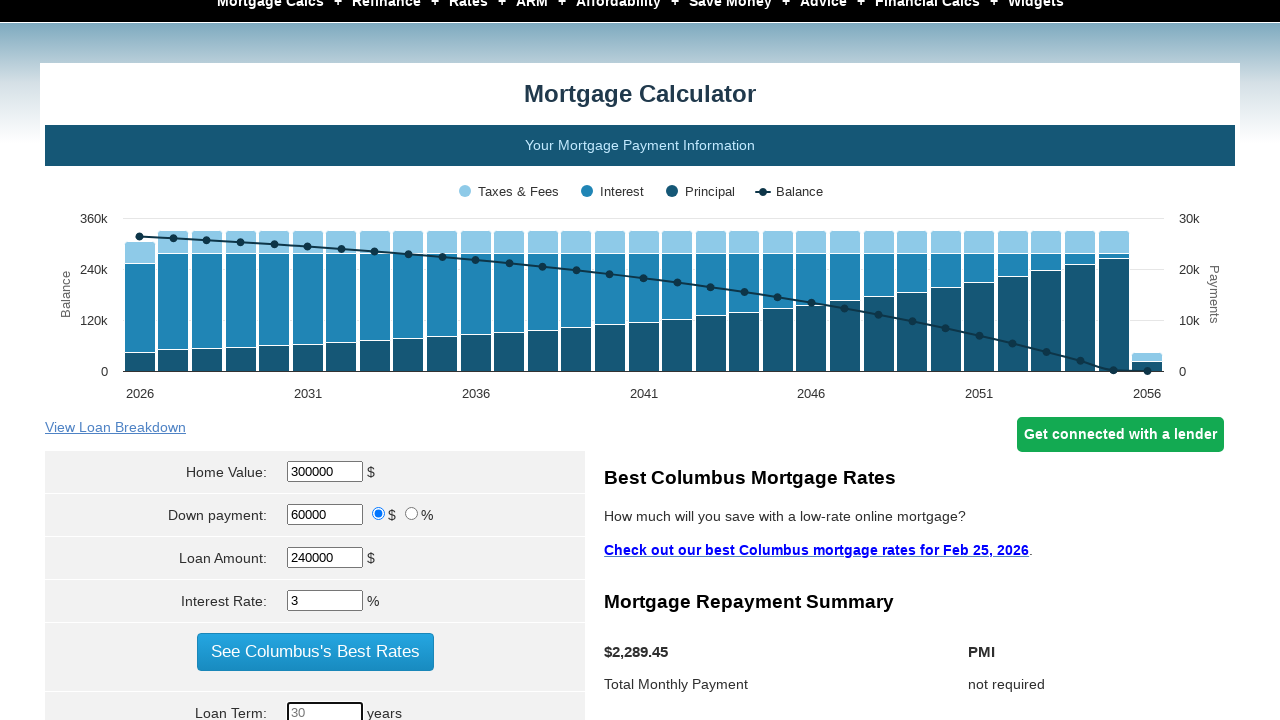

Entered loan term of 30 years on #loanterm
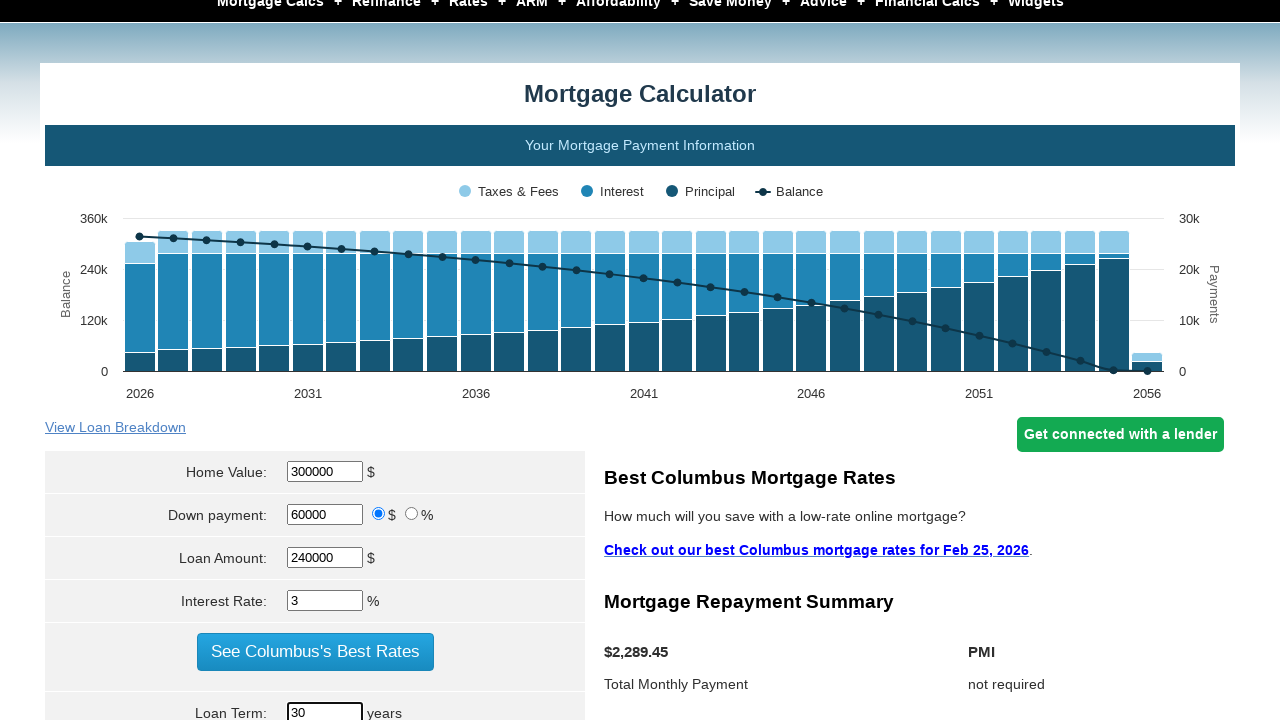

Selected start month as April on select[name='param[start_month]']
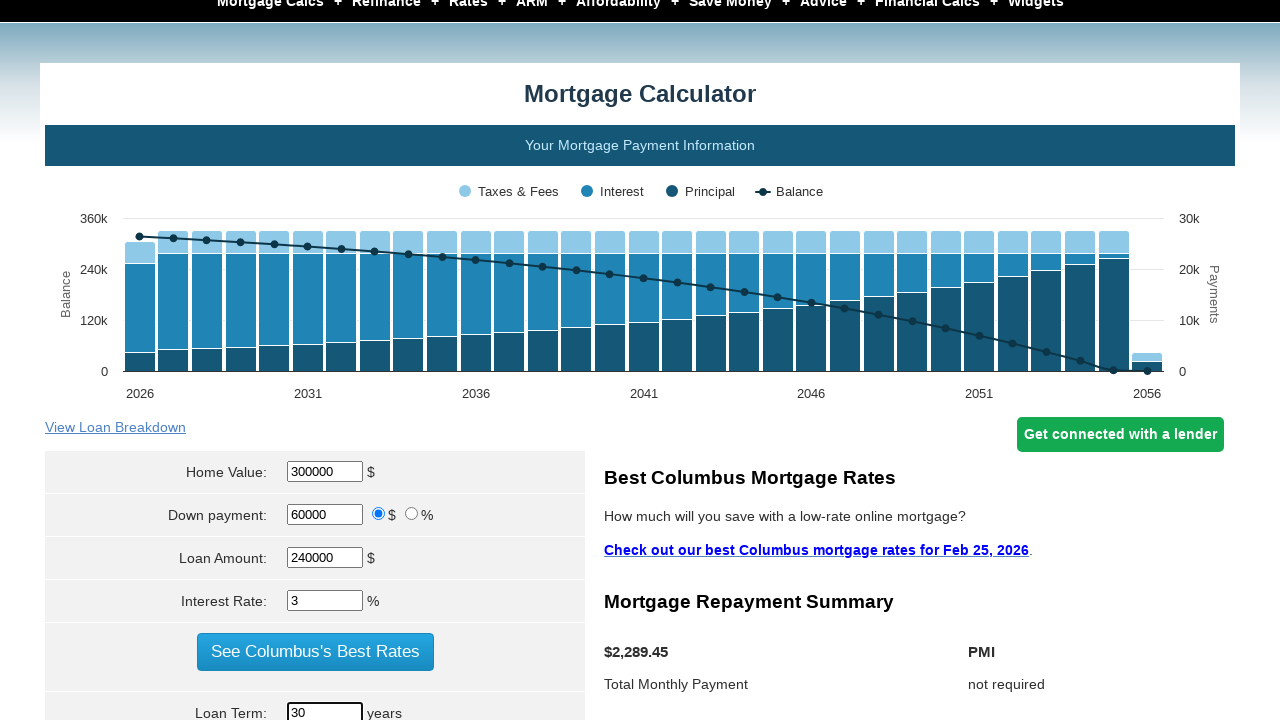

Cleared start year field on #start_year
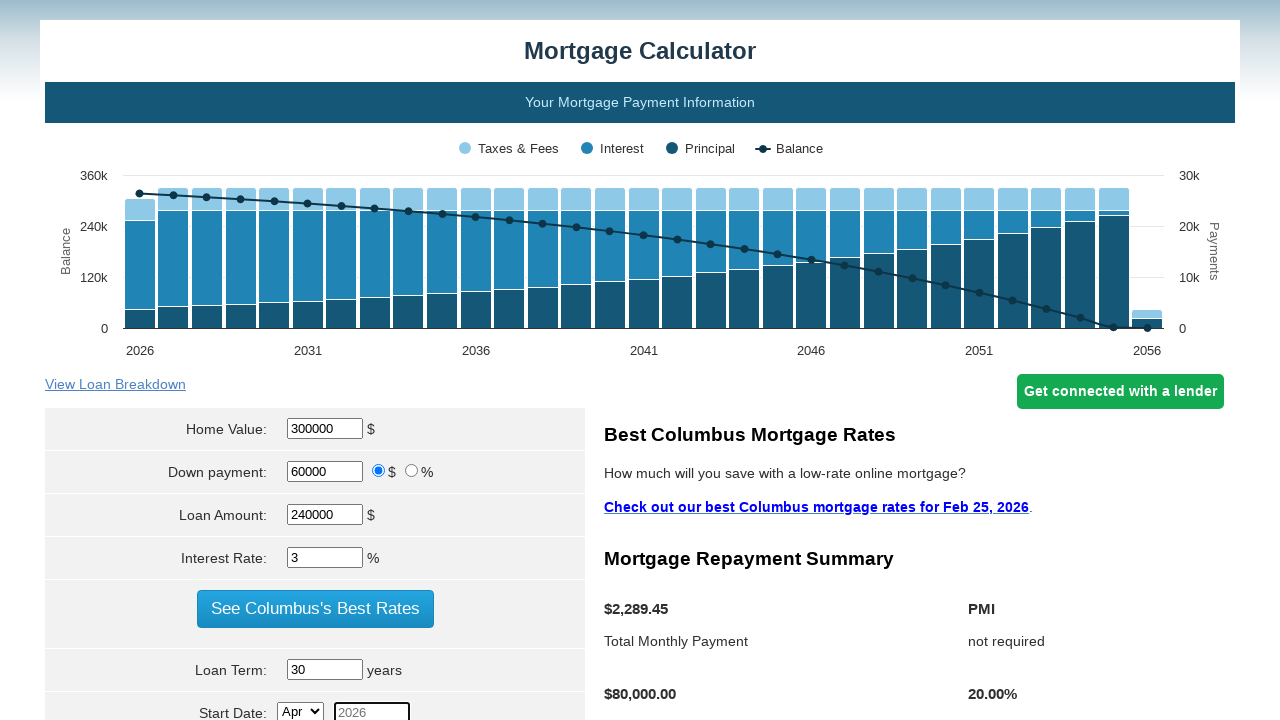

Entered start year of 2023 on #start_year
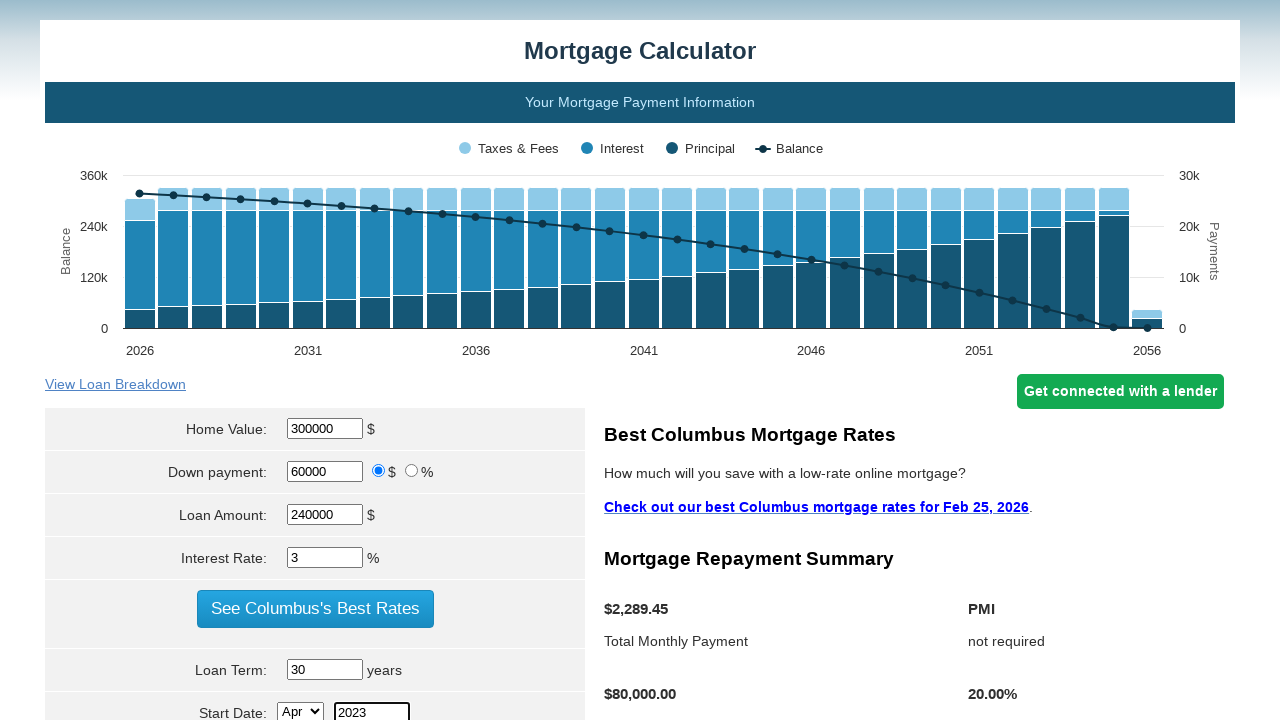

Cleared property tax field on #pptytax
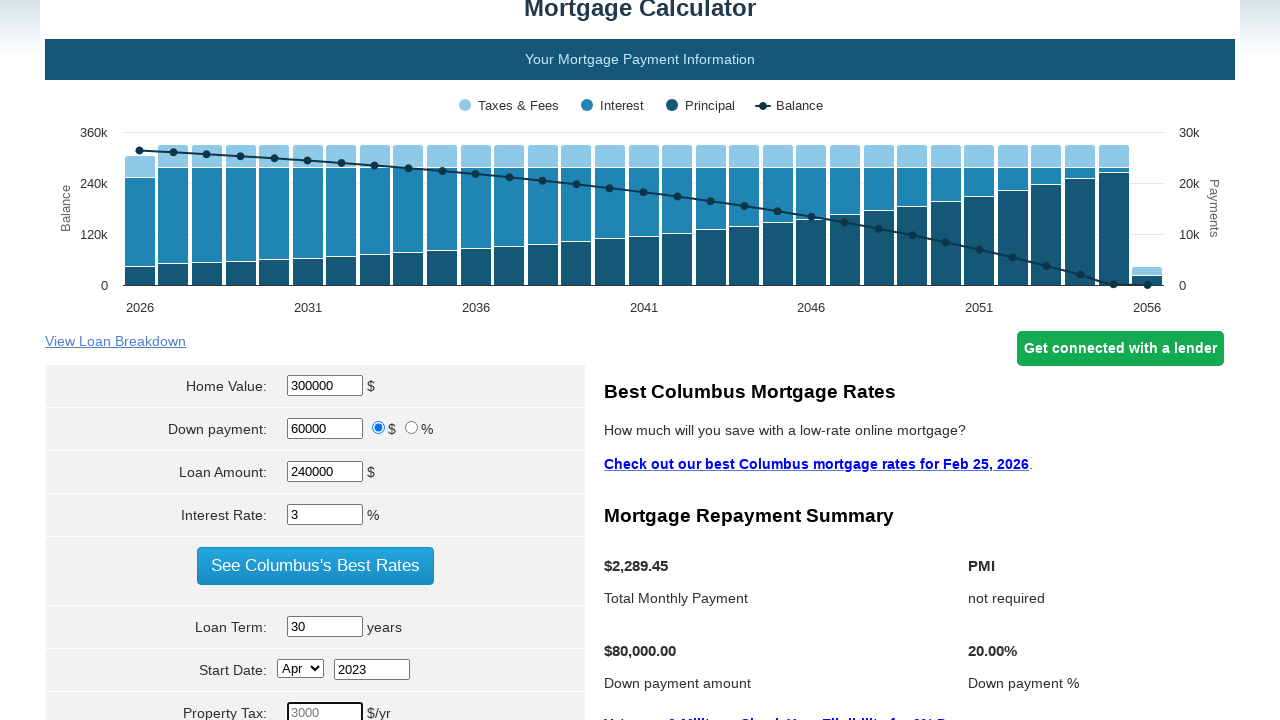

Entered property tax of $5,000 on #pptytax
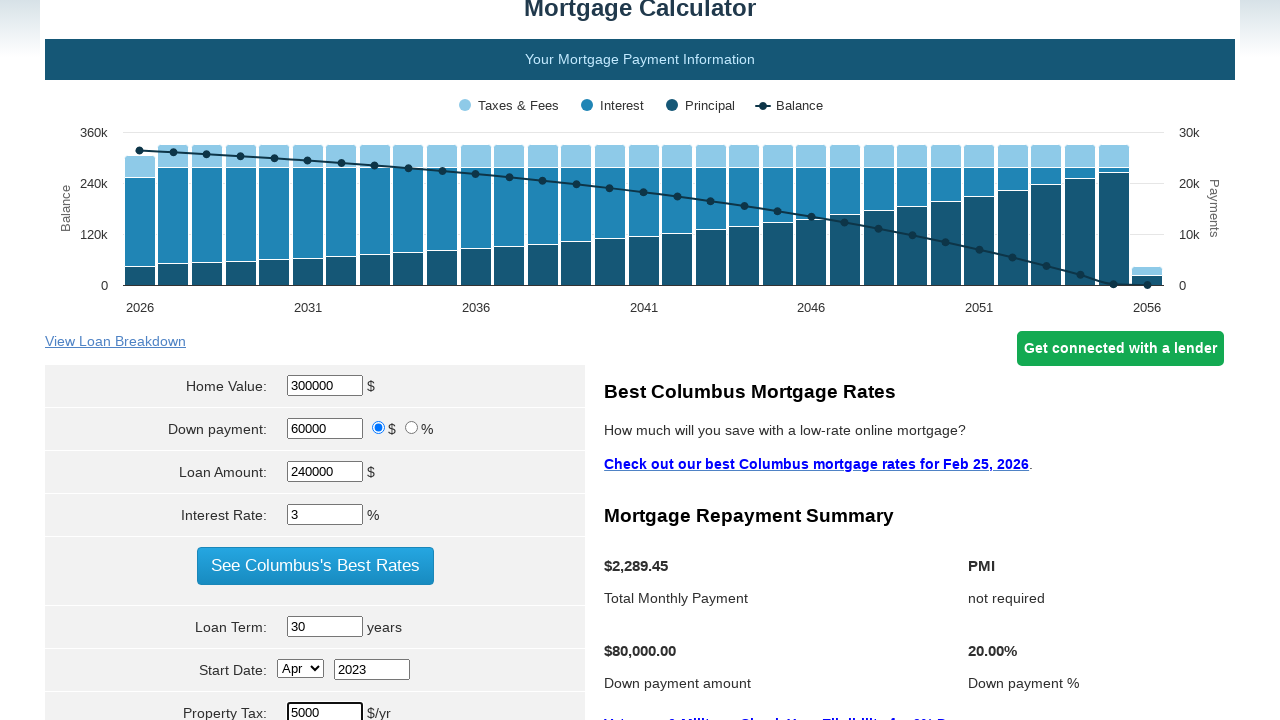

Cleared PMI field on #pmi
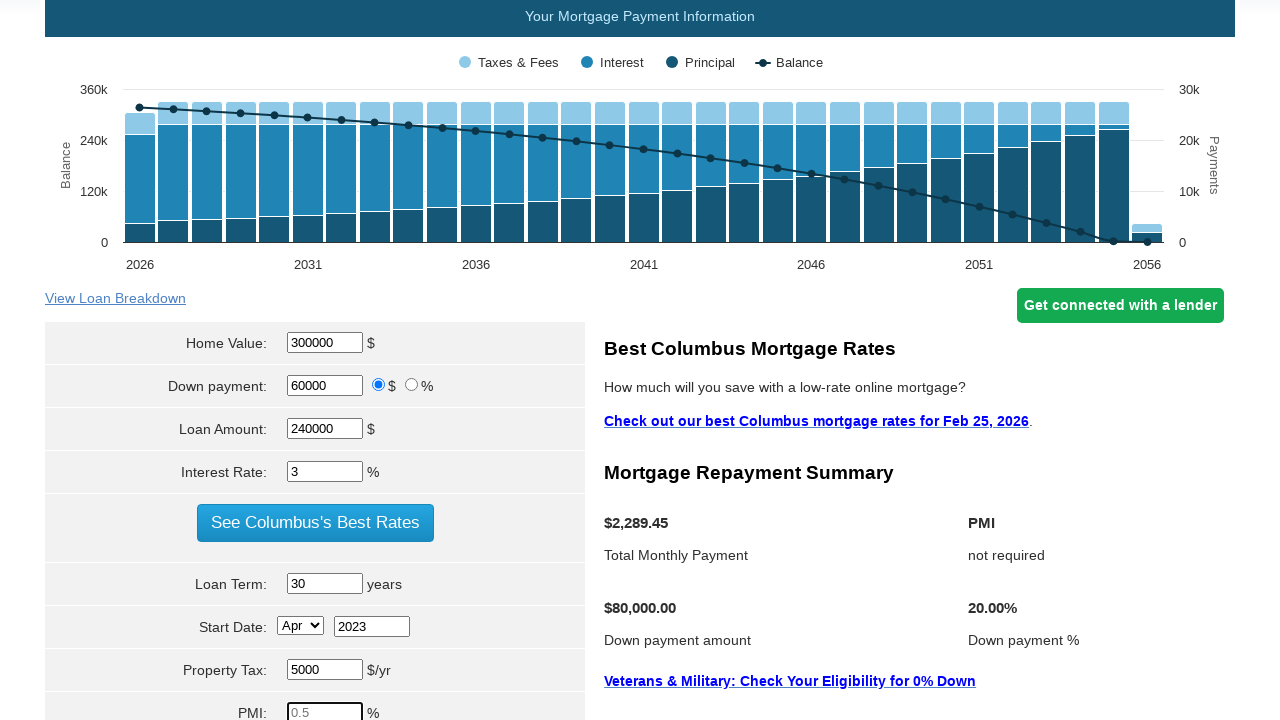

Entered PMI of 0.5% on #pmi
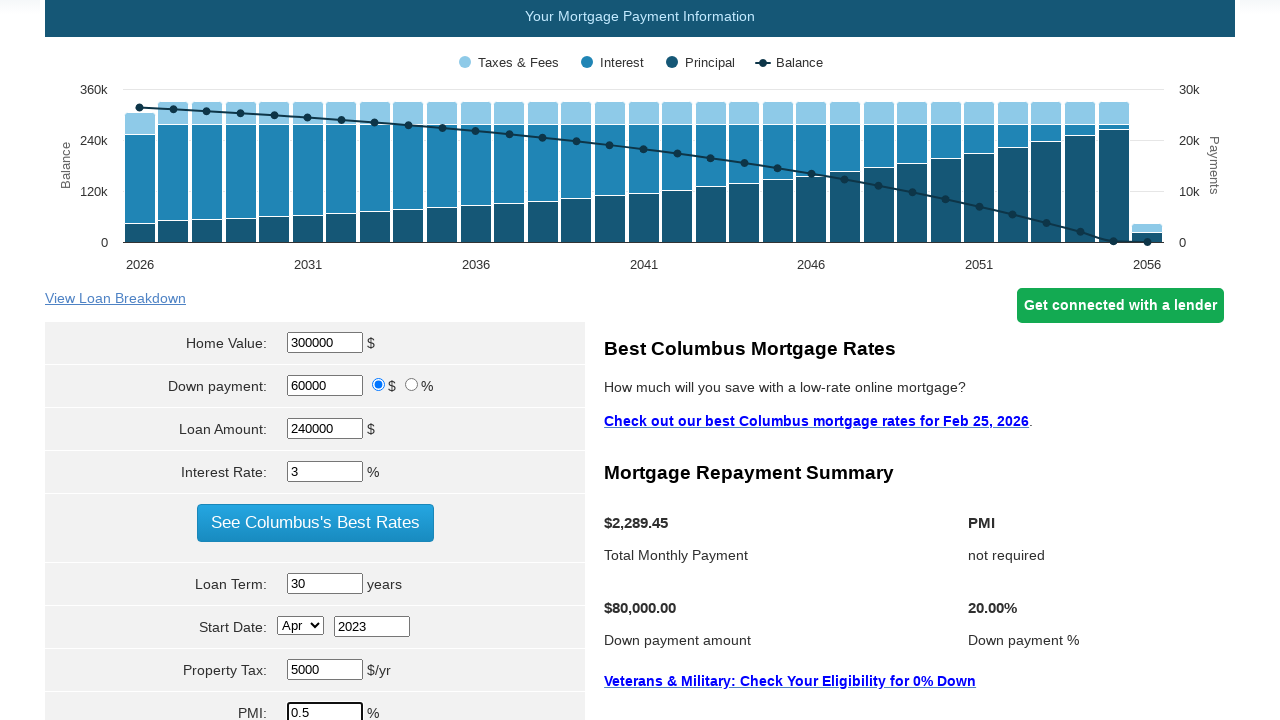

Cleared homeowners insurance field on #hoi
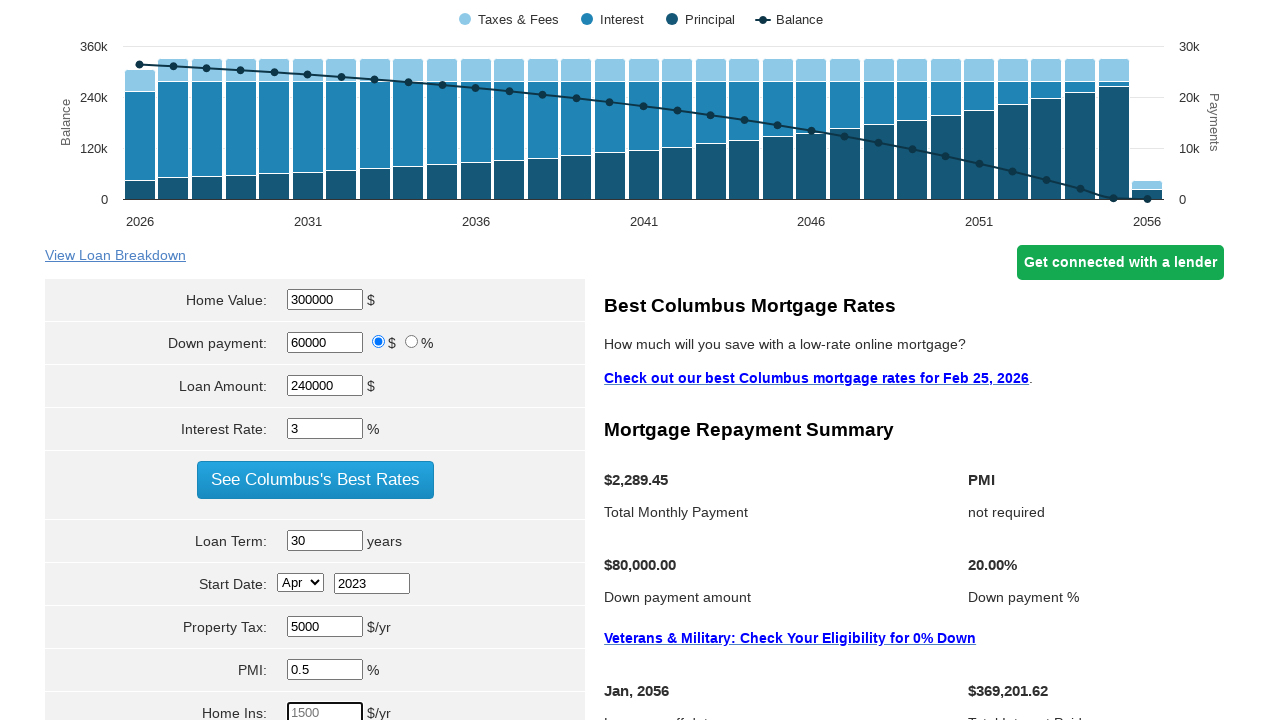

Entered homeowners insurance of $1,000 on #hoi
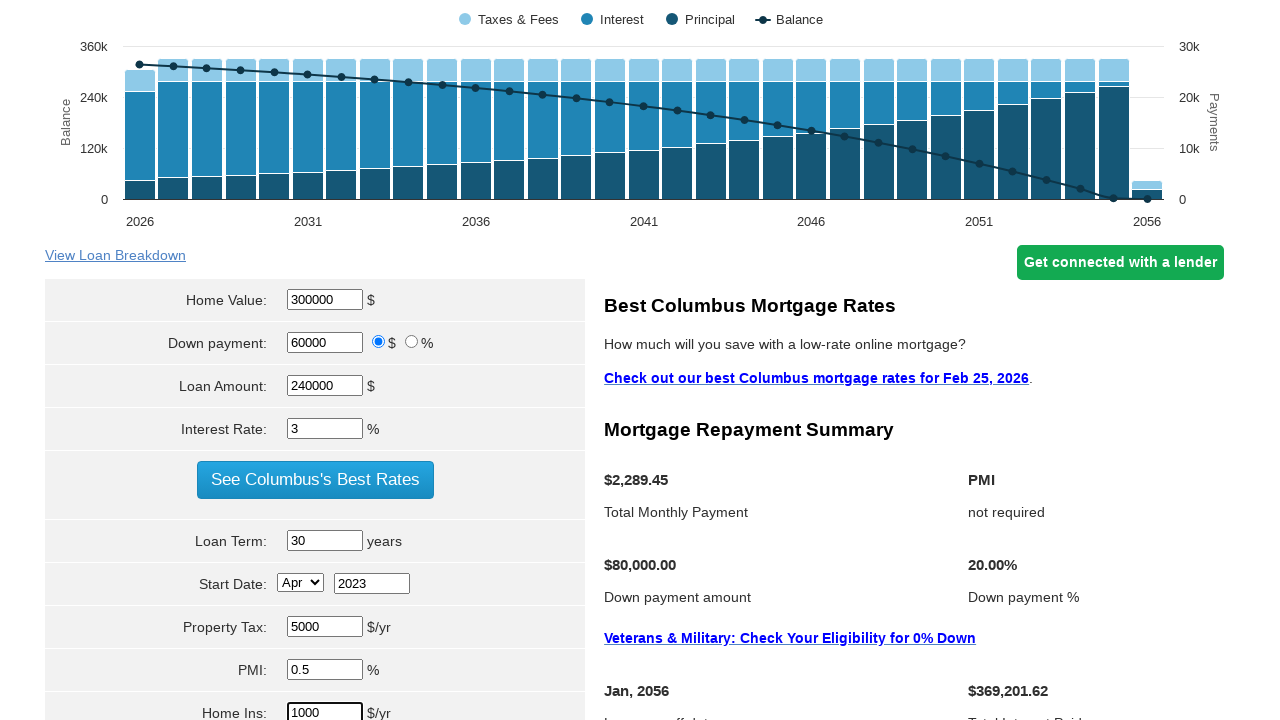

Cleared monthly HOA field on #hoa
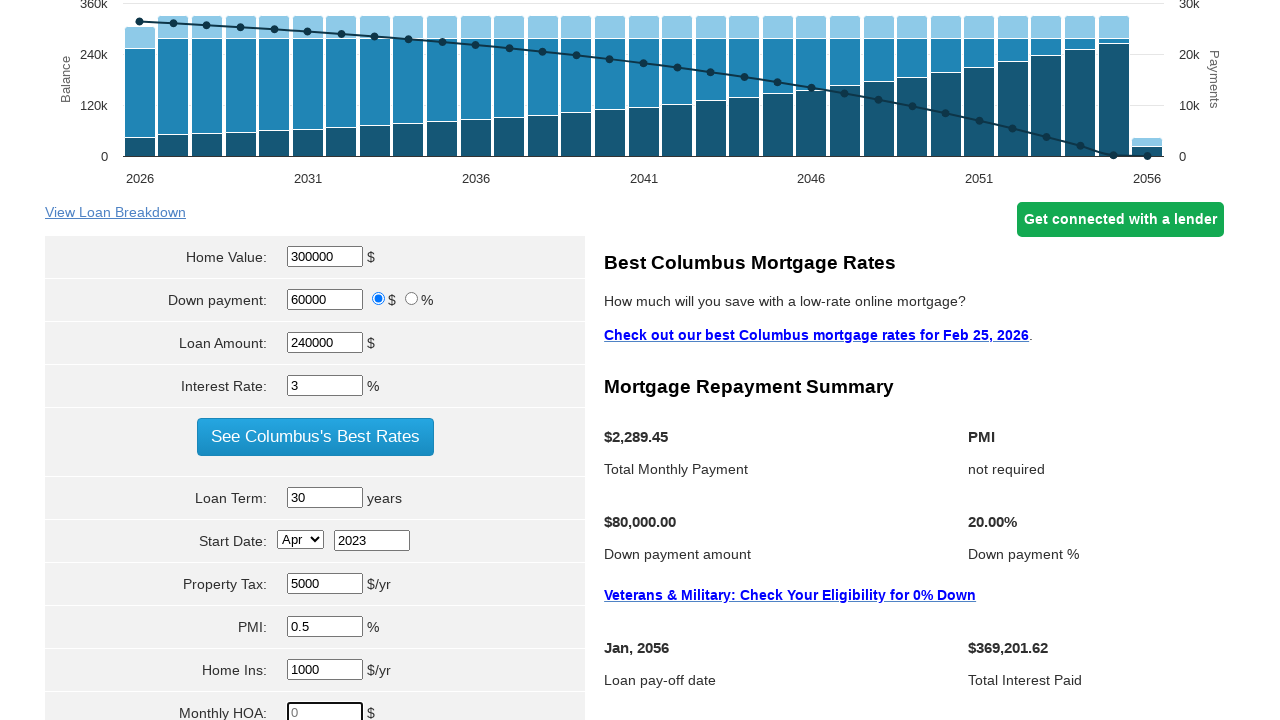

Entered monthly HOA of $100 on #hoa
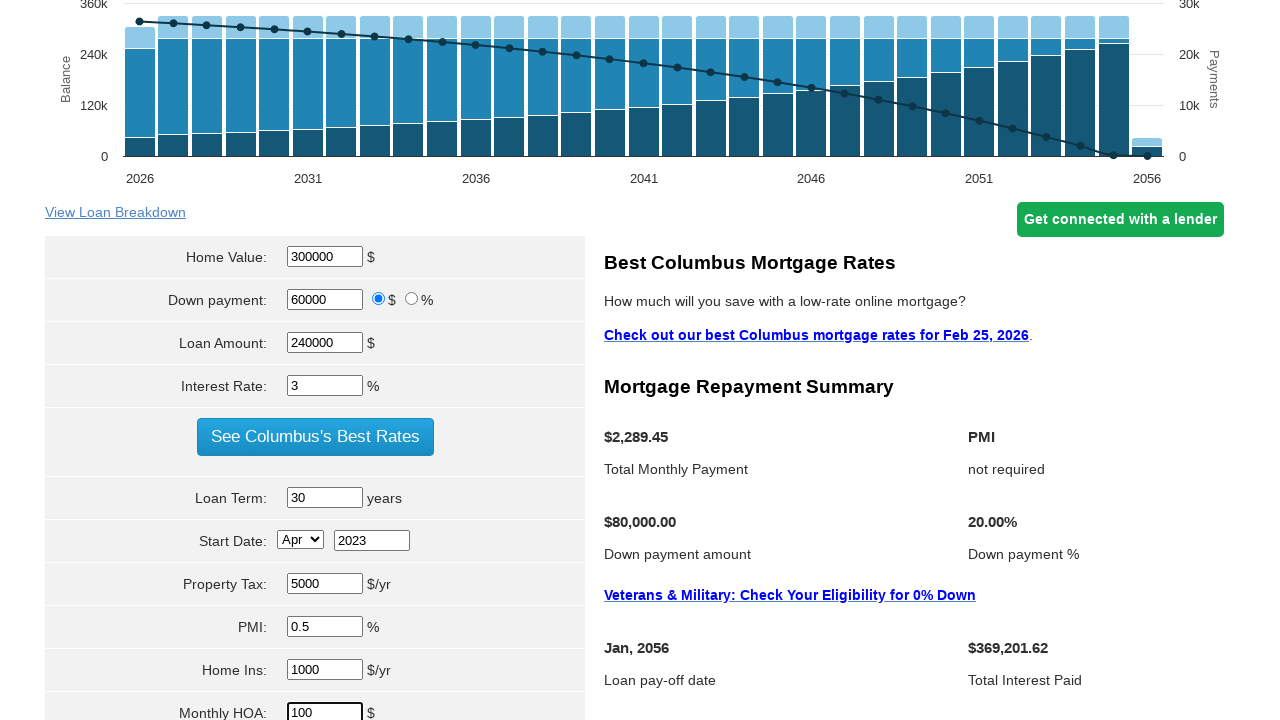

Selected loan type as FHA on select[name='param[milserve]']
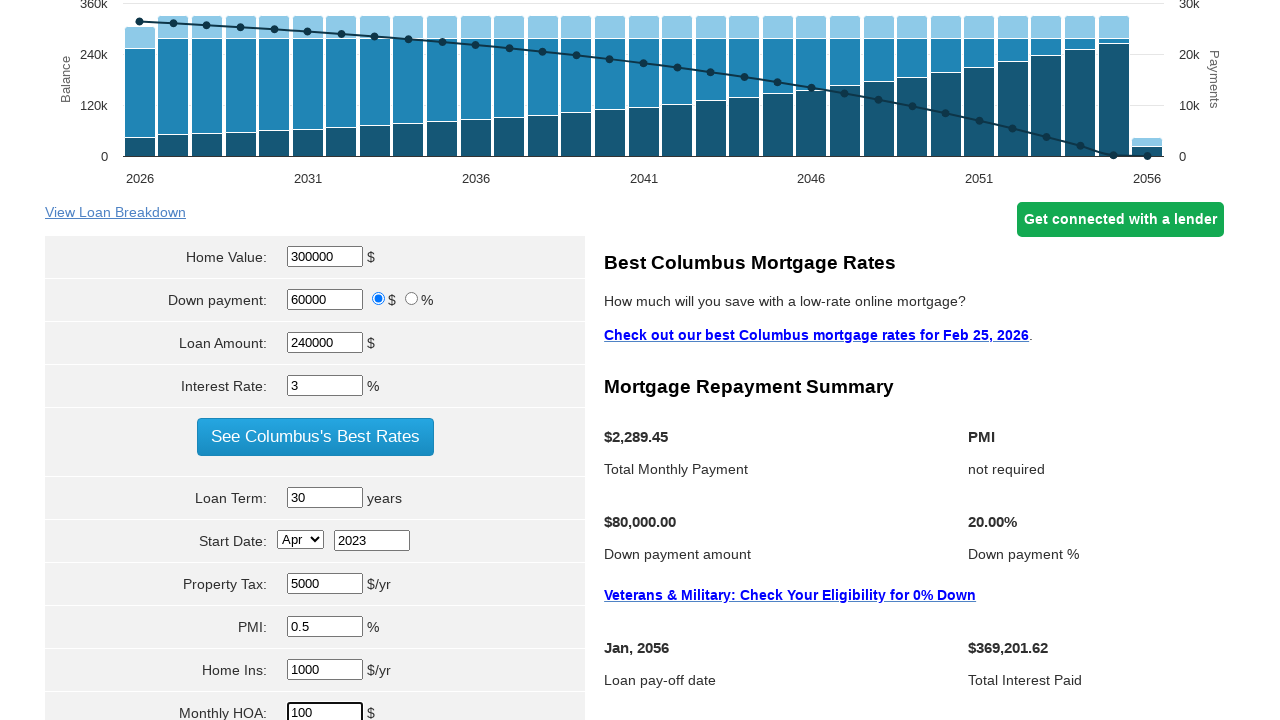

Selected transaction type as Buy on select[name='param[refiorbuy]']
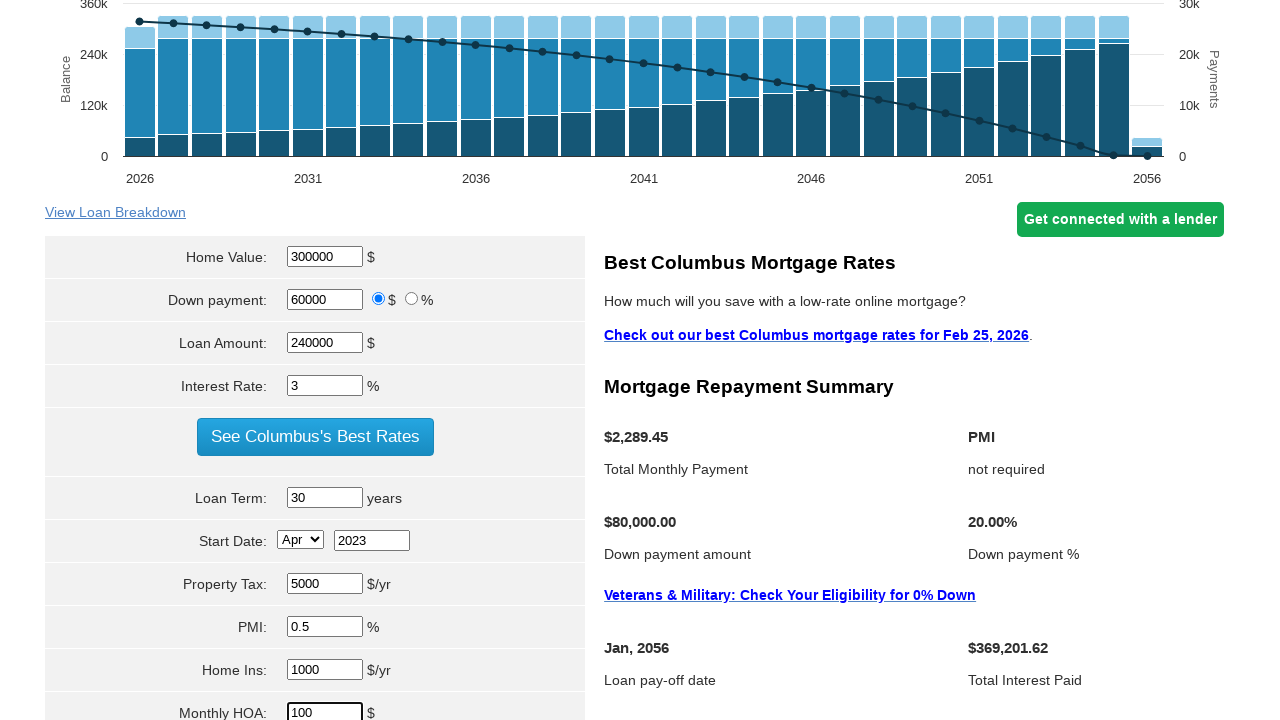

Clicked calculate button to compute monthly payment at (315, 360) on input[name='cal']
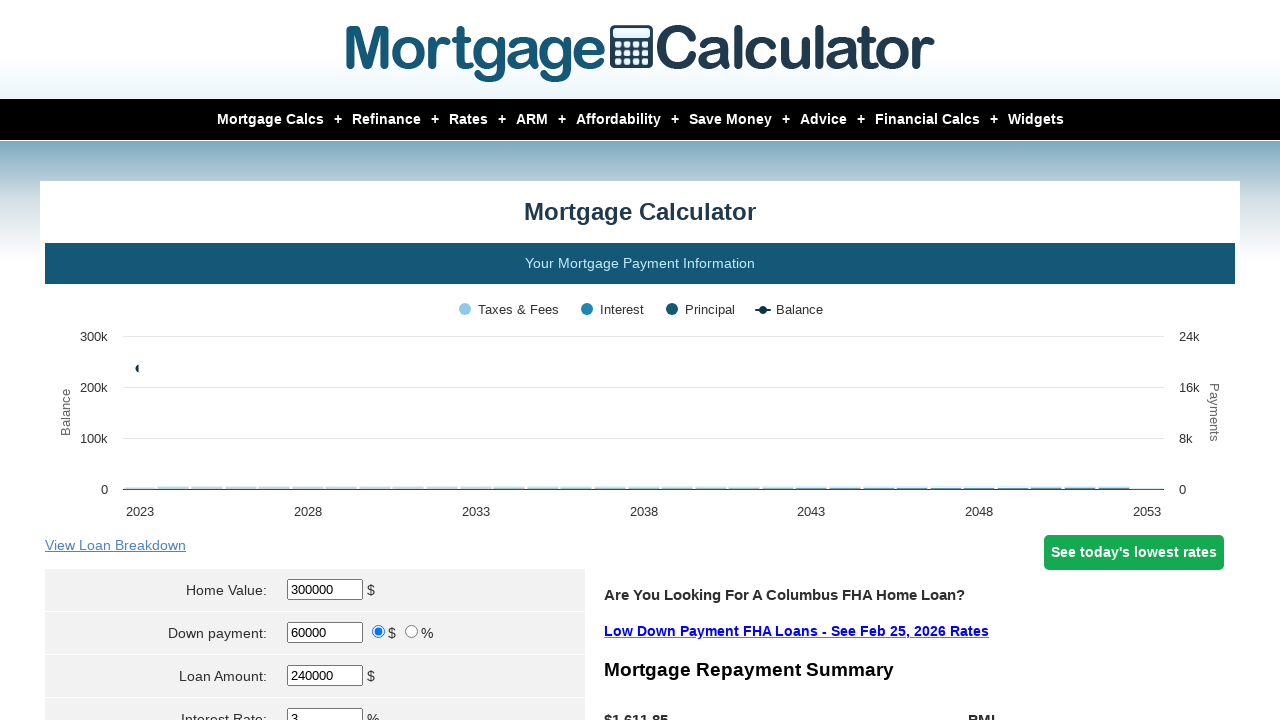

Verified calculated monthly payment of $1,611.85 is displayed
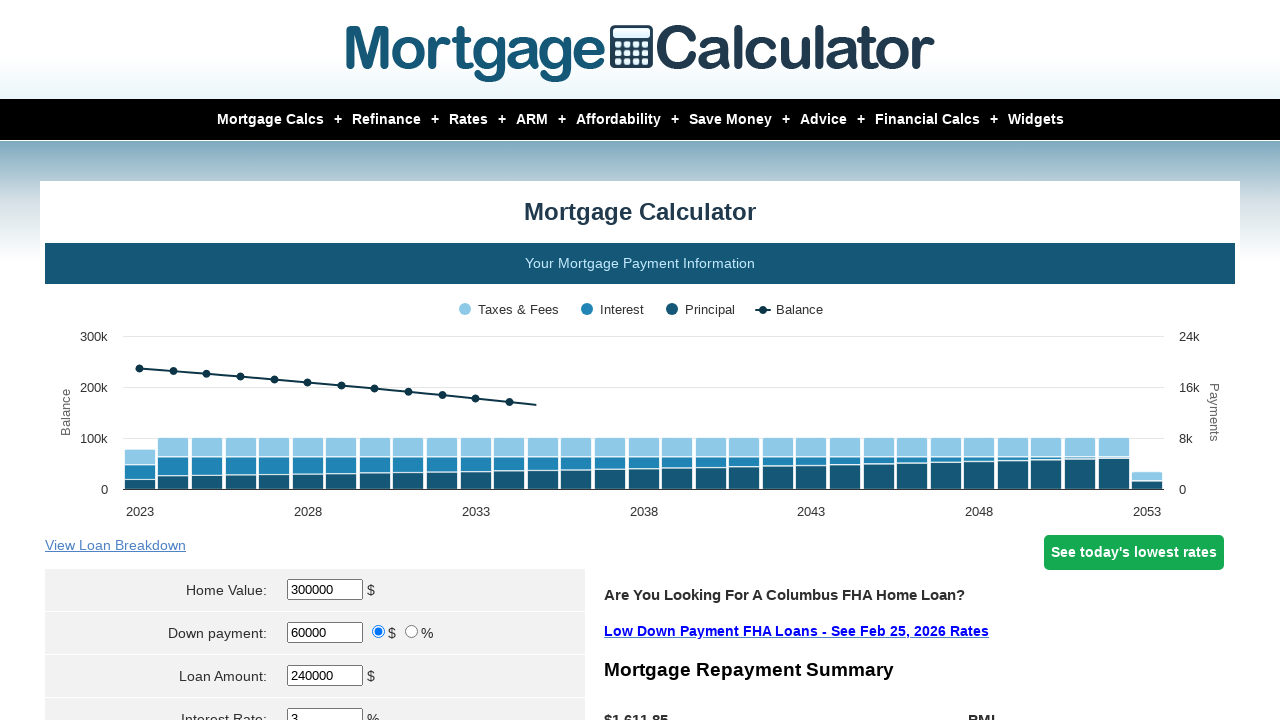

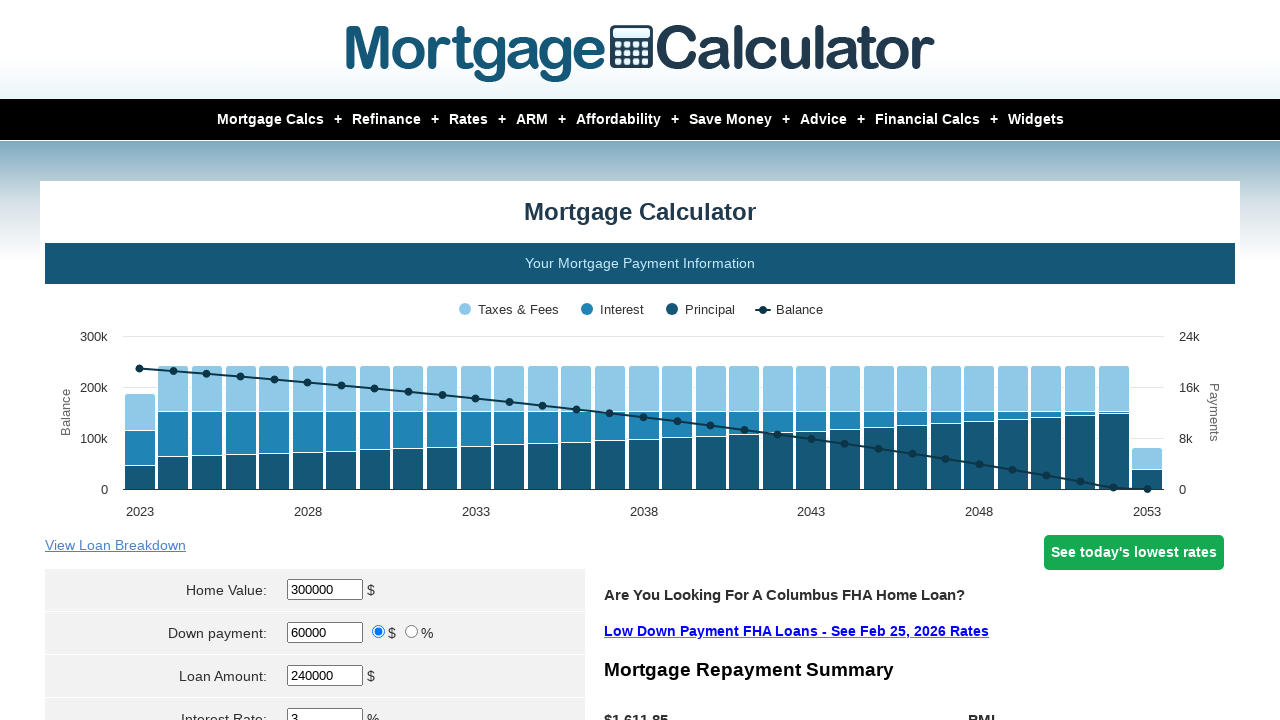